Tests basic browser navigation by visiting a page, navigating to another URL, going back, refreshing, and manipulating window size

Starting URL: https://rahulshettyacademy.com/#/index

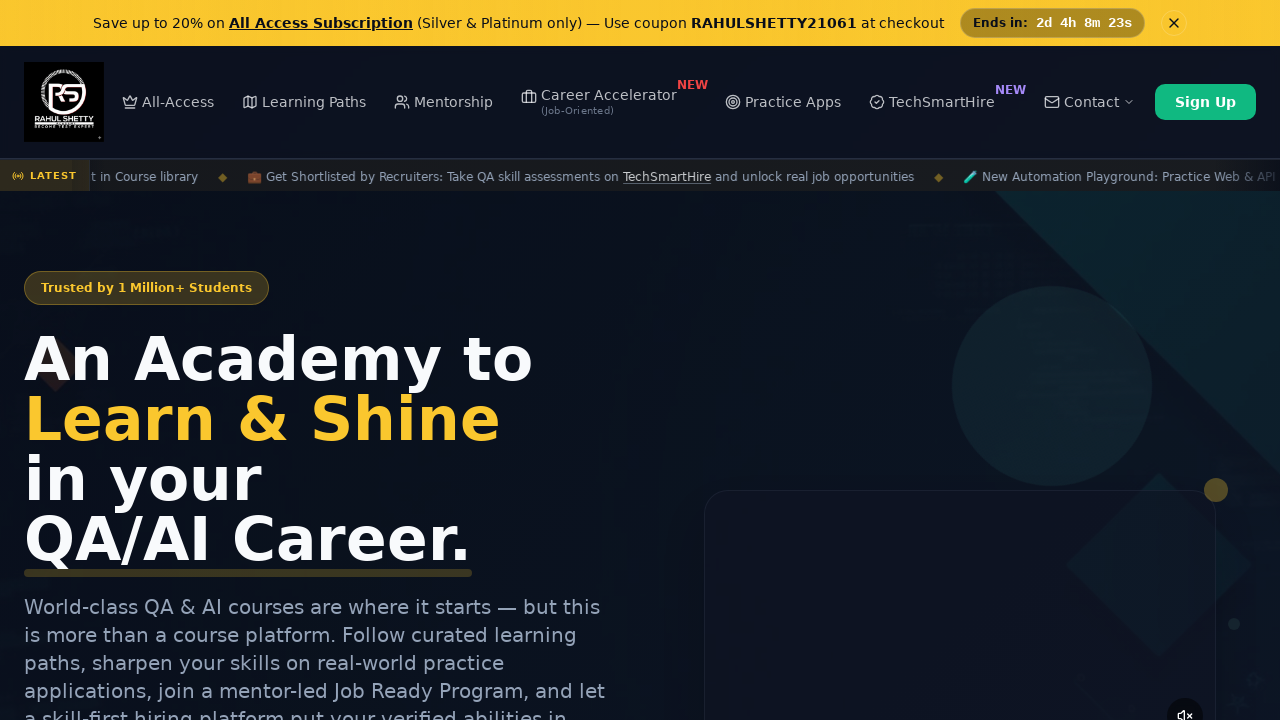

Navigated to consulting page
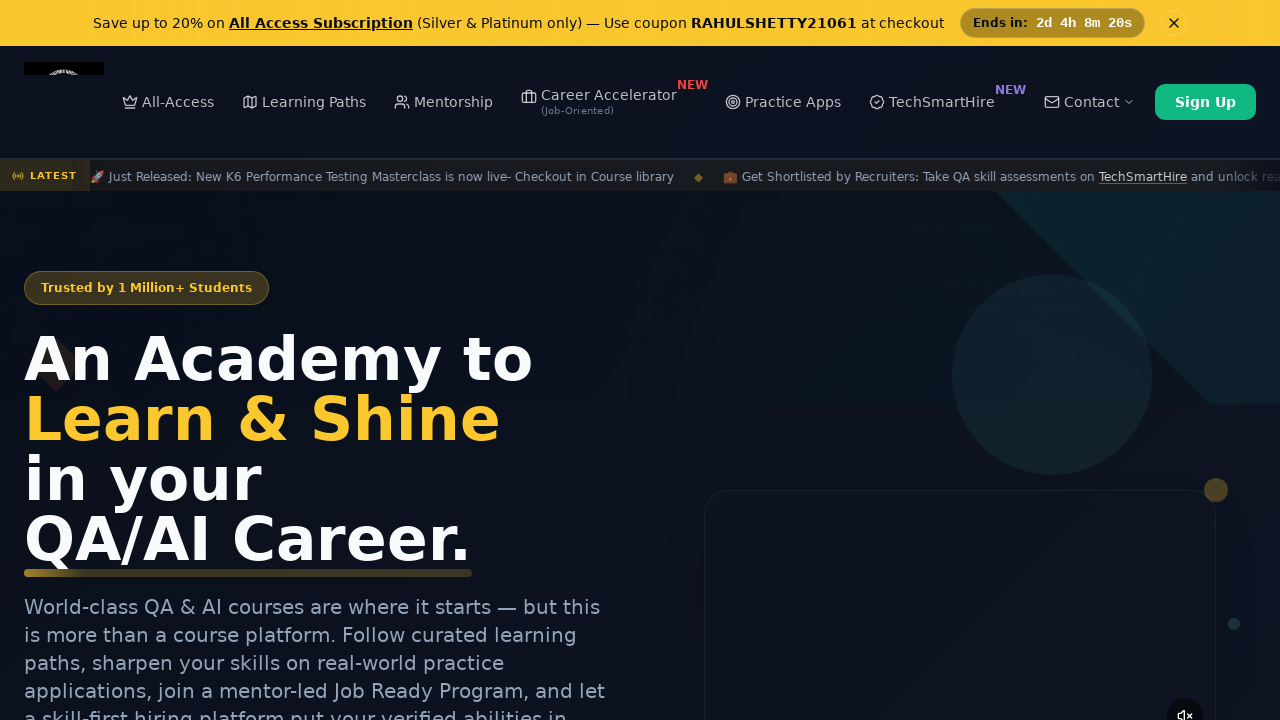

Navigated back to previous page
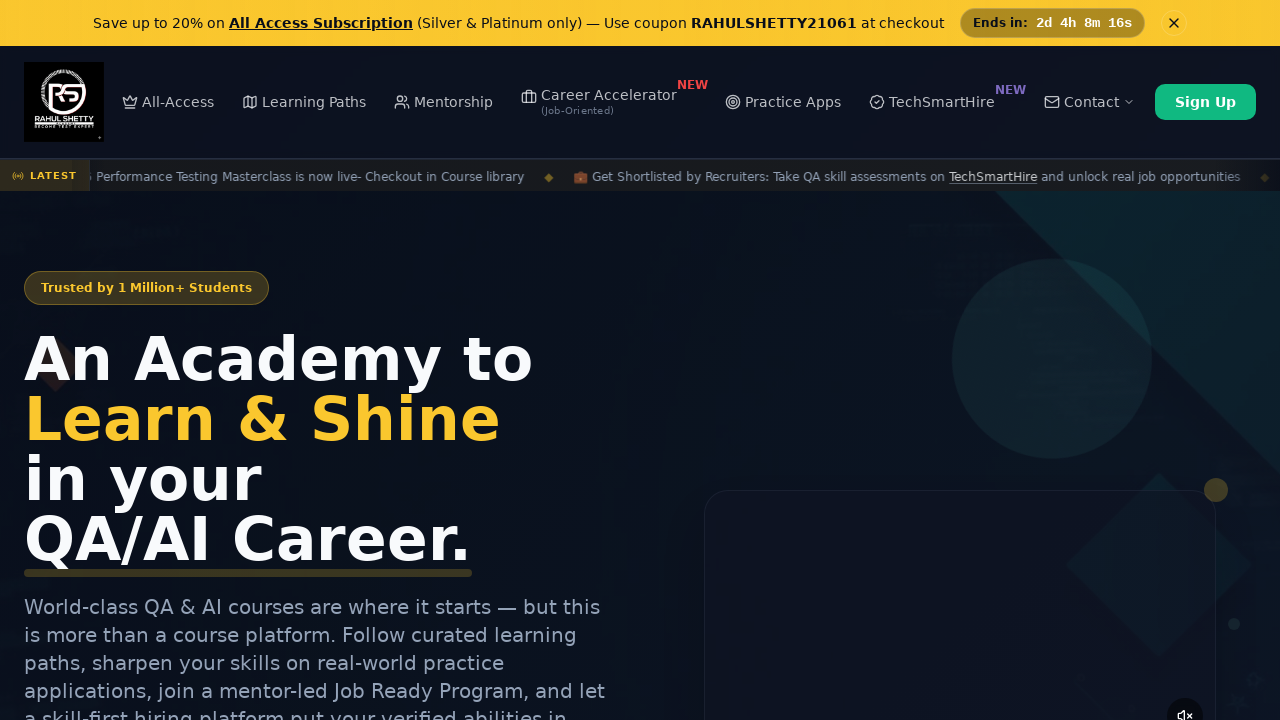

Refreshed the current page
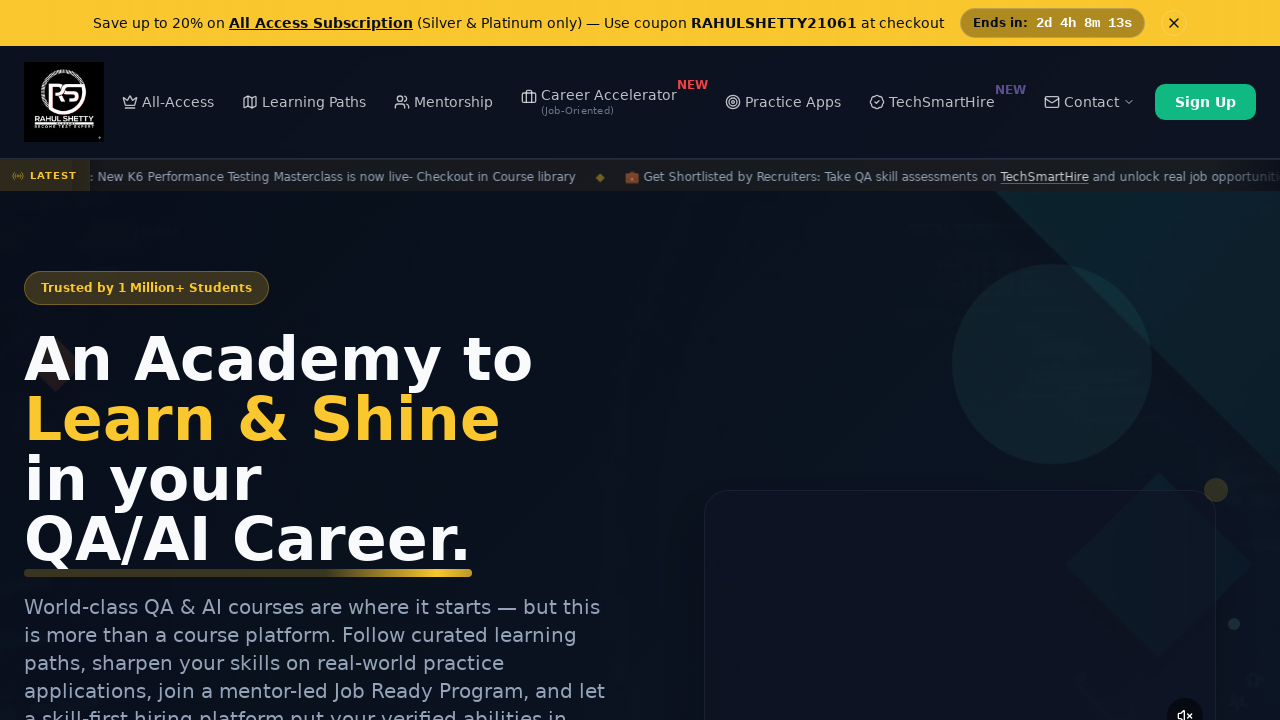

Maximized window to 1920x1080 viewport
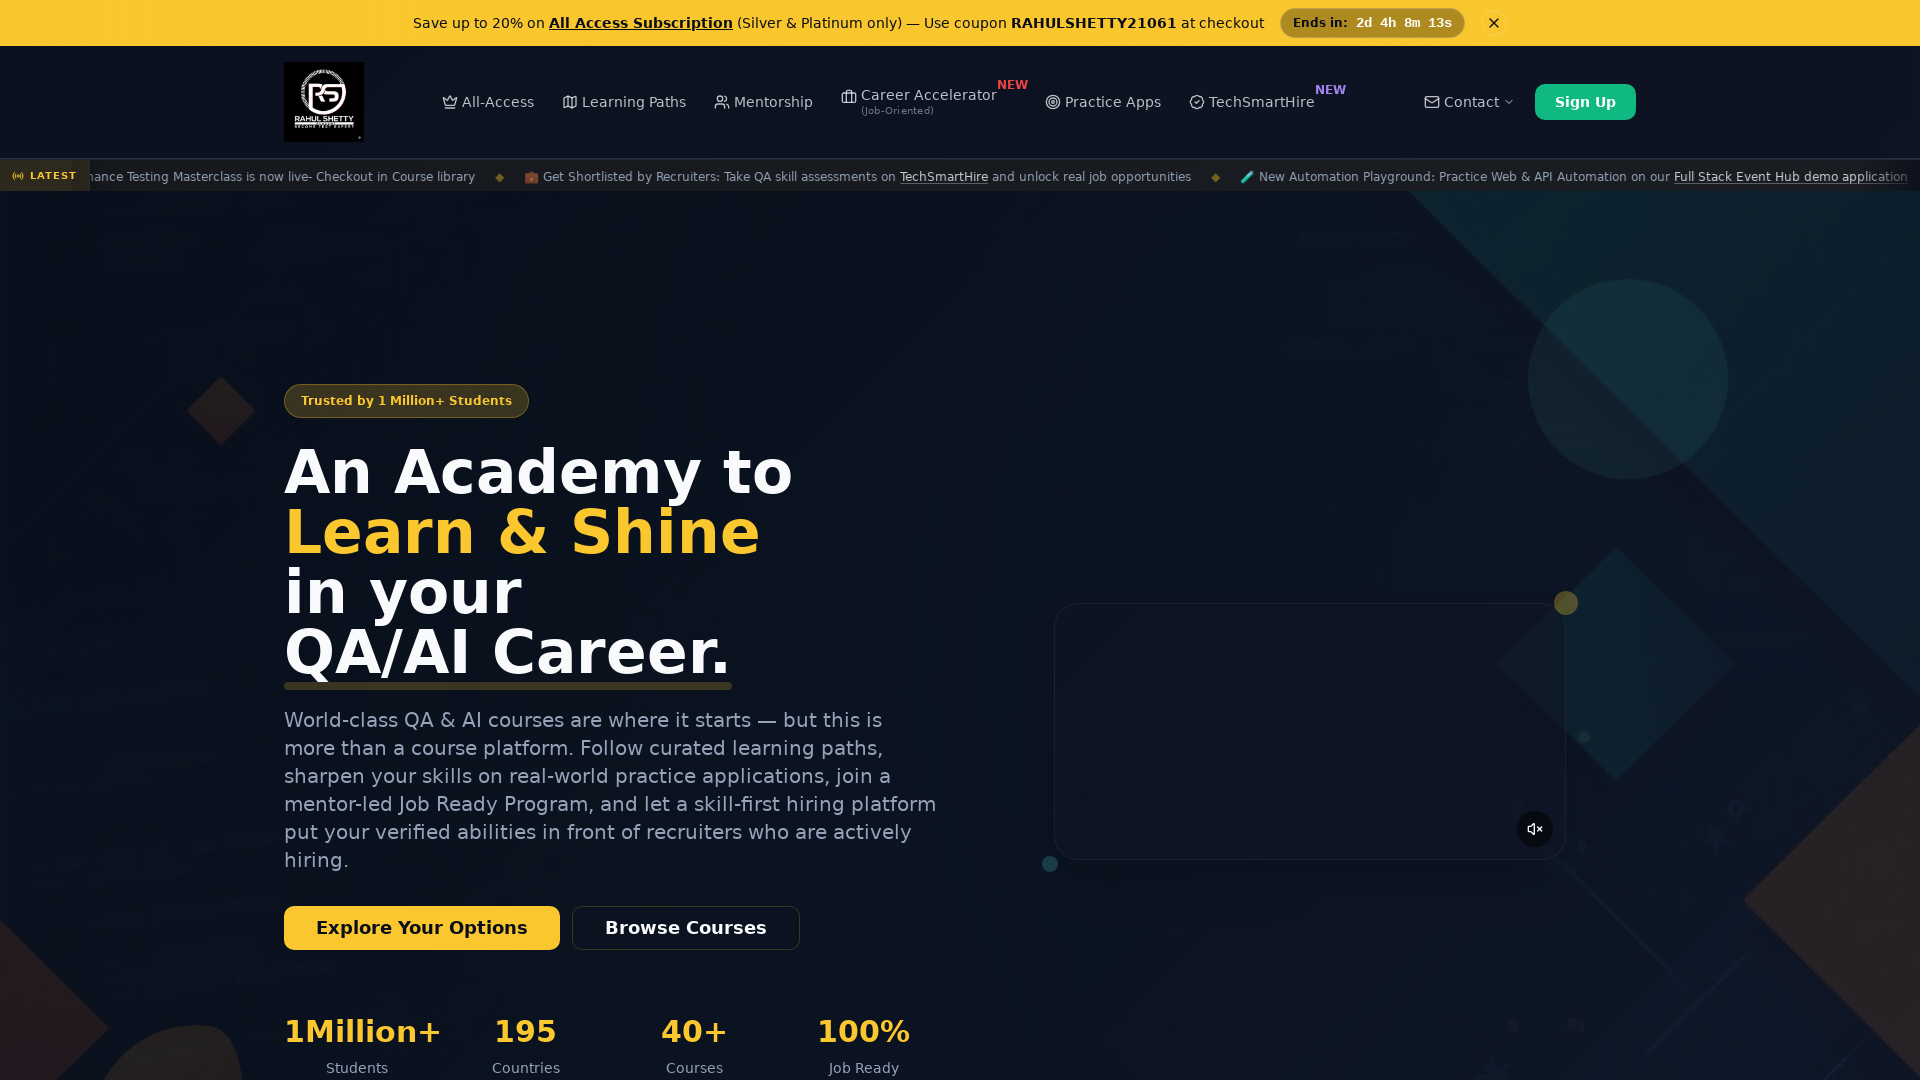

Minimized window to 800x600 viewport
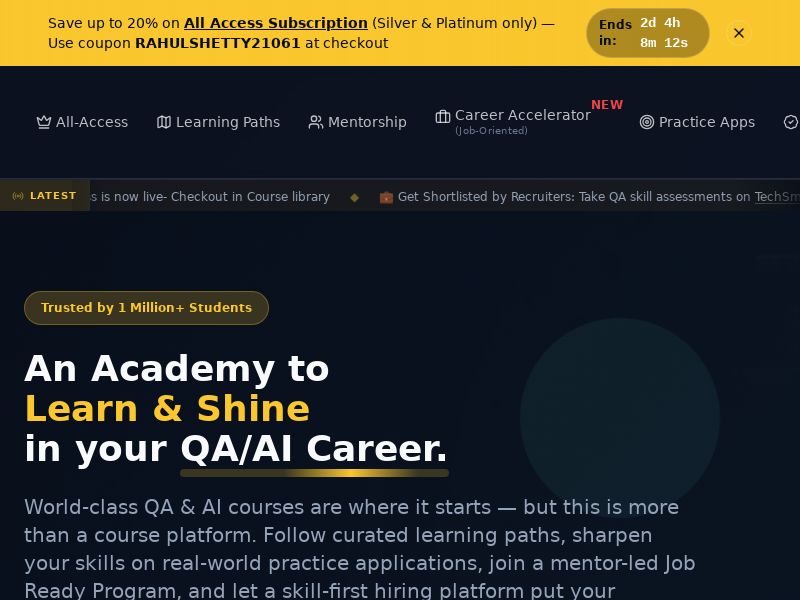

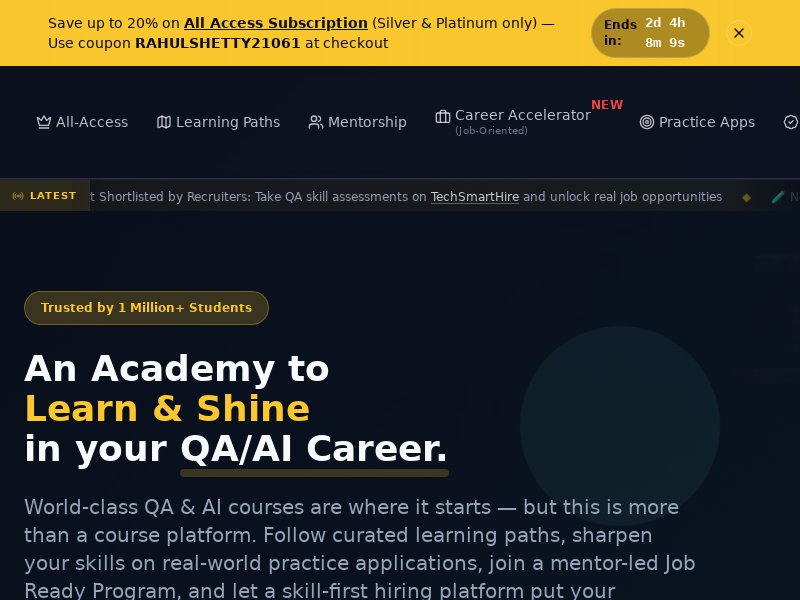